Verifies that an error message is displayed when attempting to login with username but no password

Starting URL: https://www.saucedemo.com

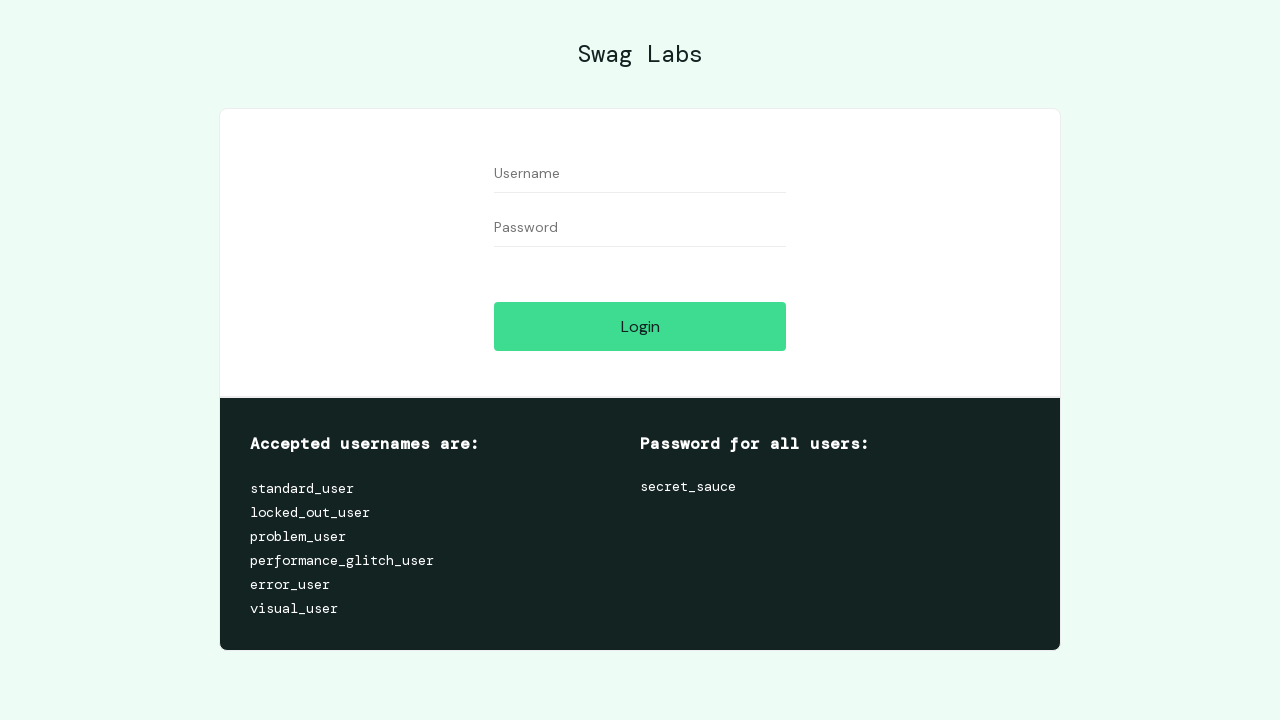

Navigated to Sauce Demo login page
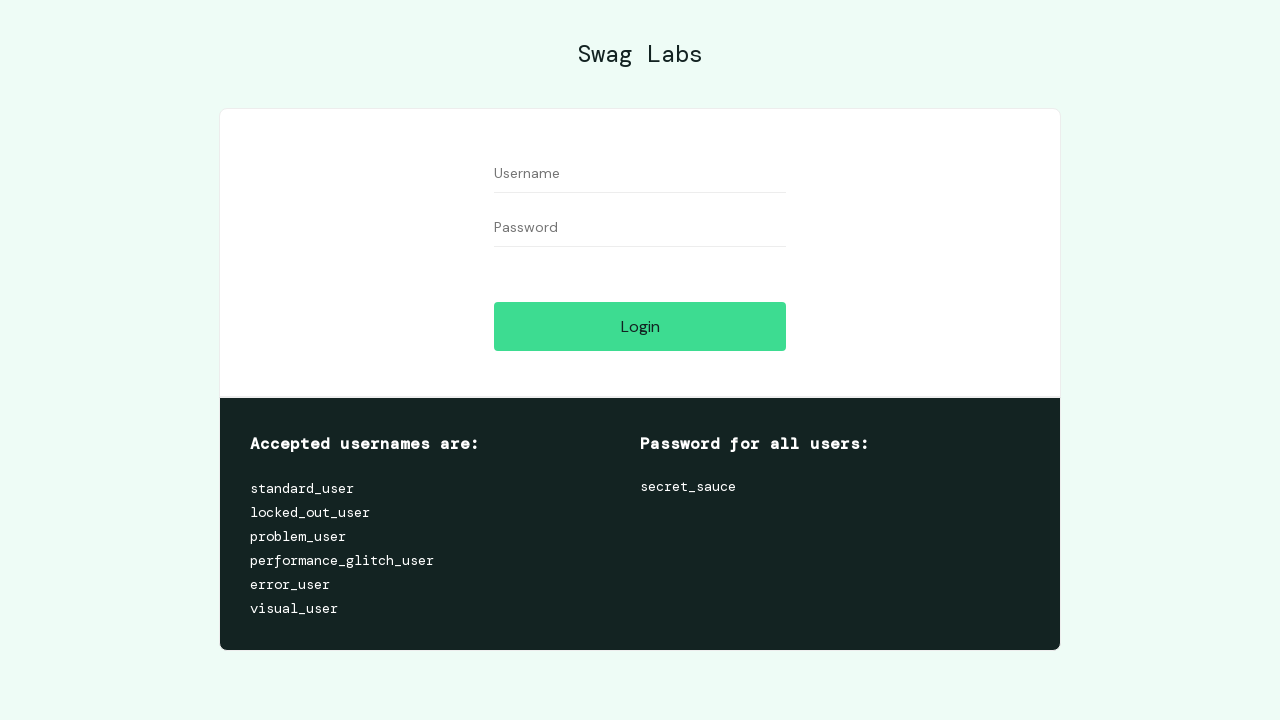

Filled username field with 'standard_user' on #user-name
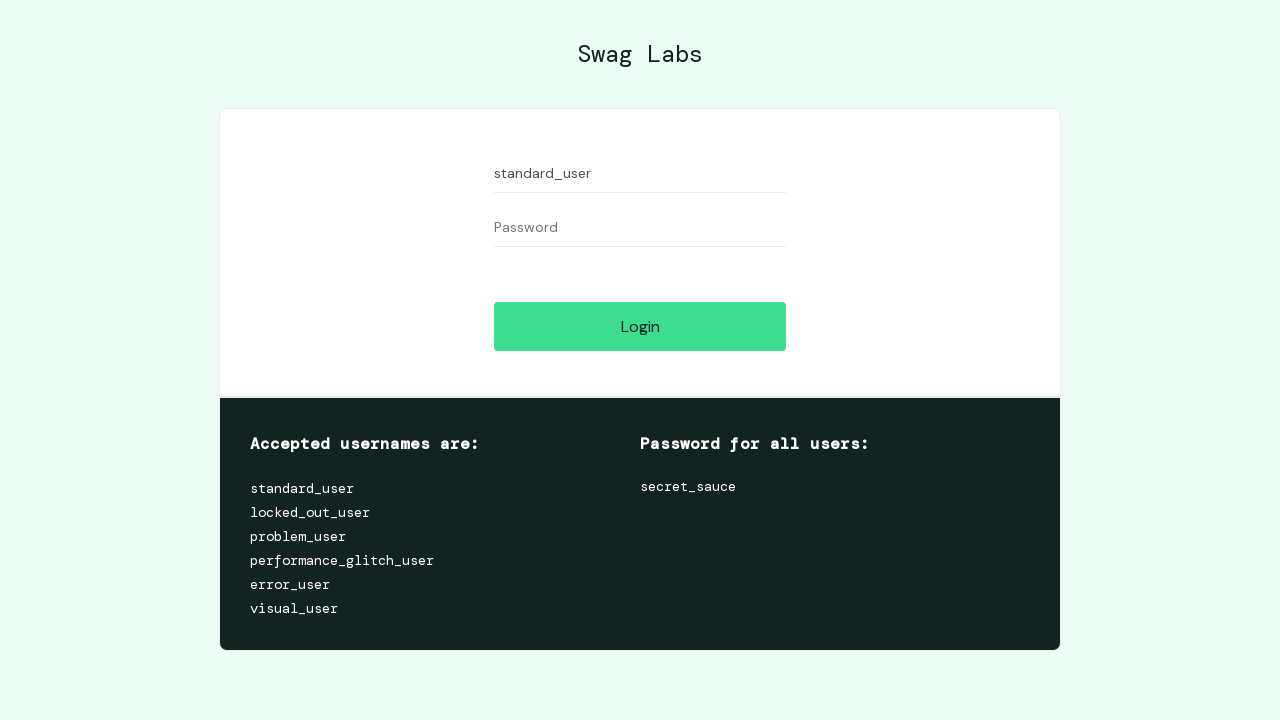

Clicked login button without entering password at (640, 326) on #login-button
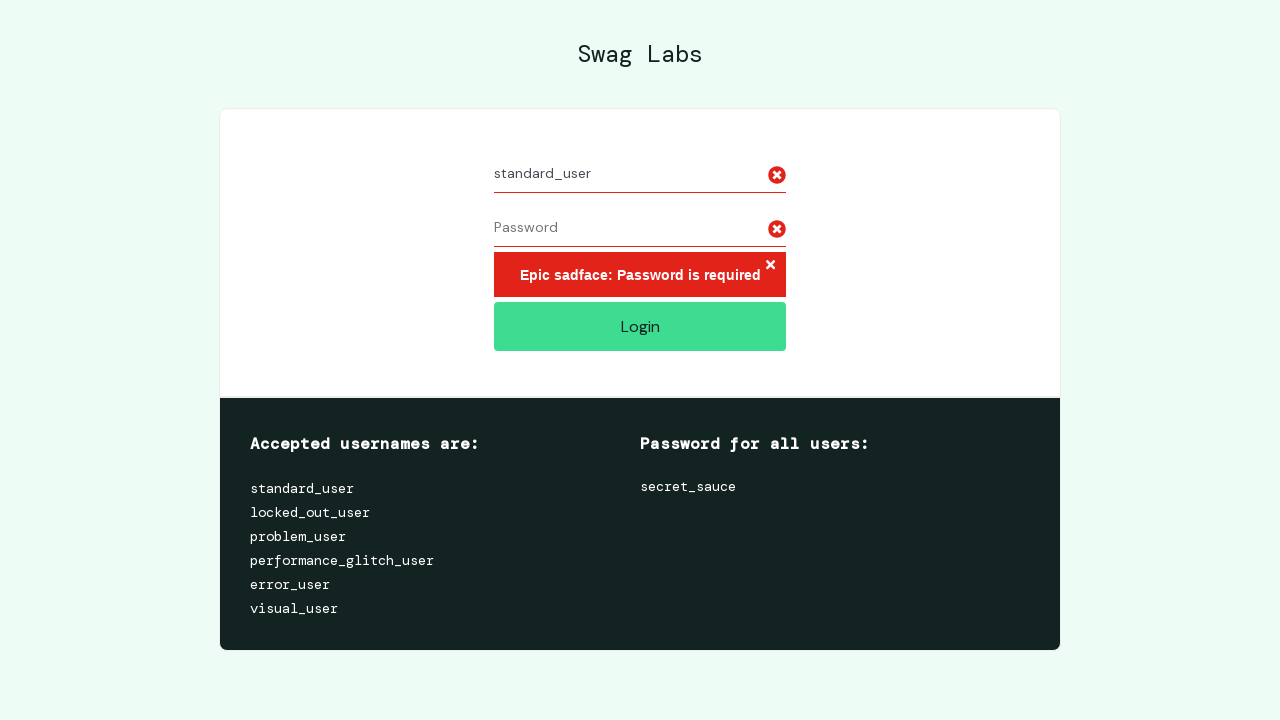

Error message element appeared on page
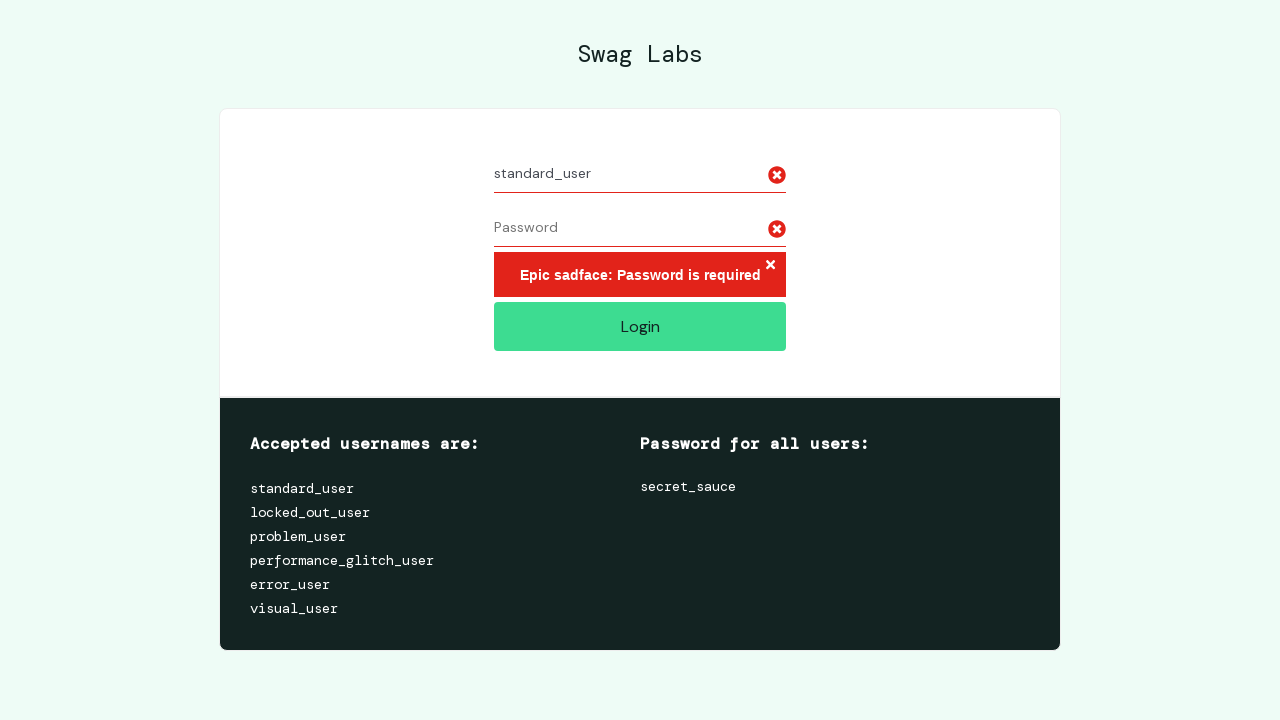

Retrieved error message text: 'Epic sadface: Password is required'
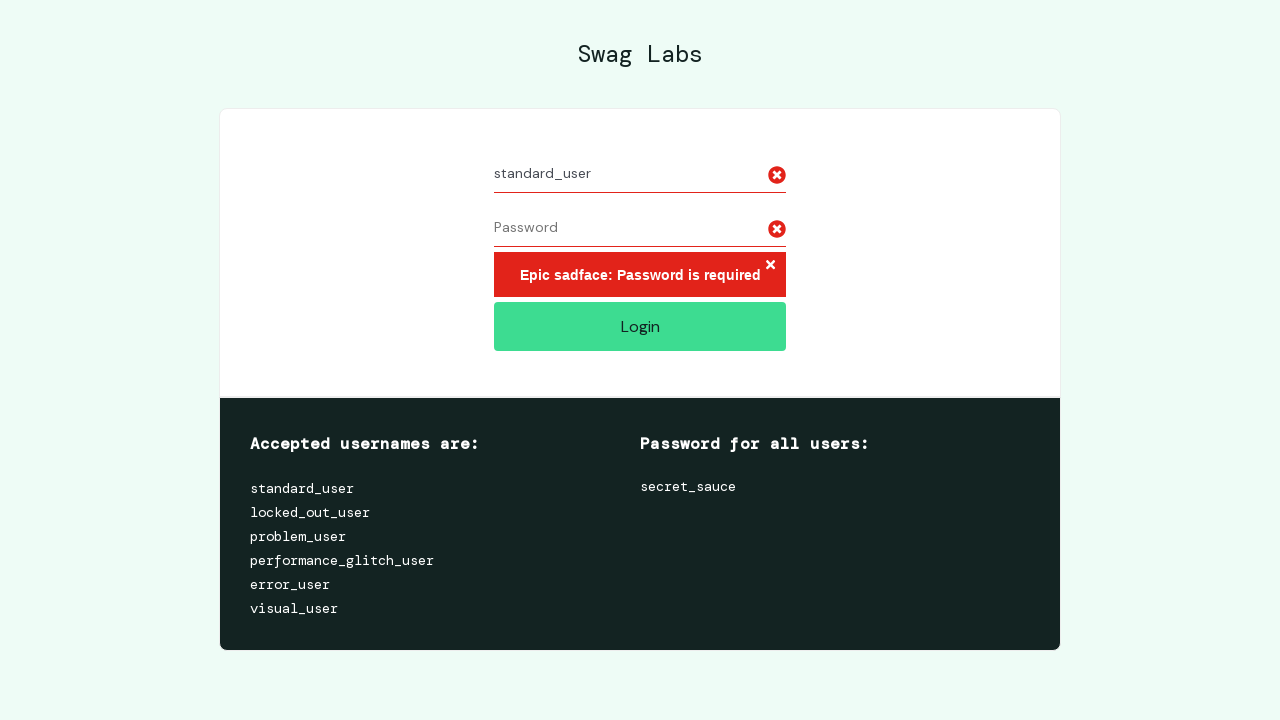

Verified that error message contains 'Password is required'
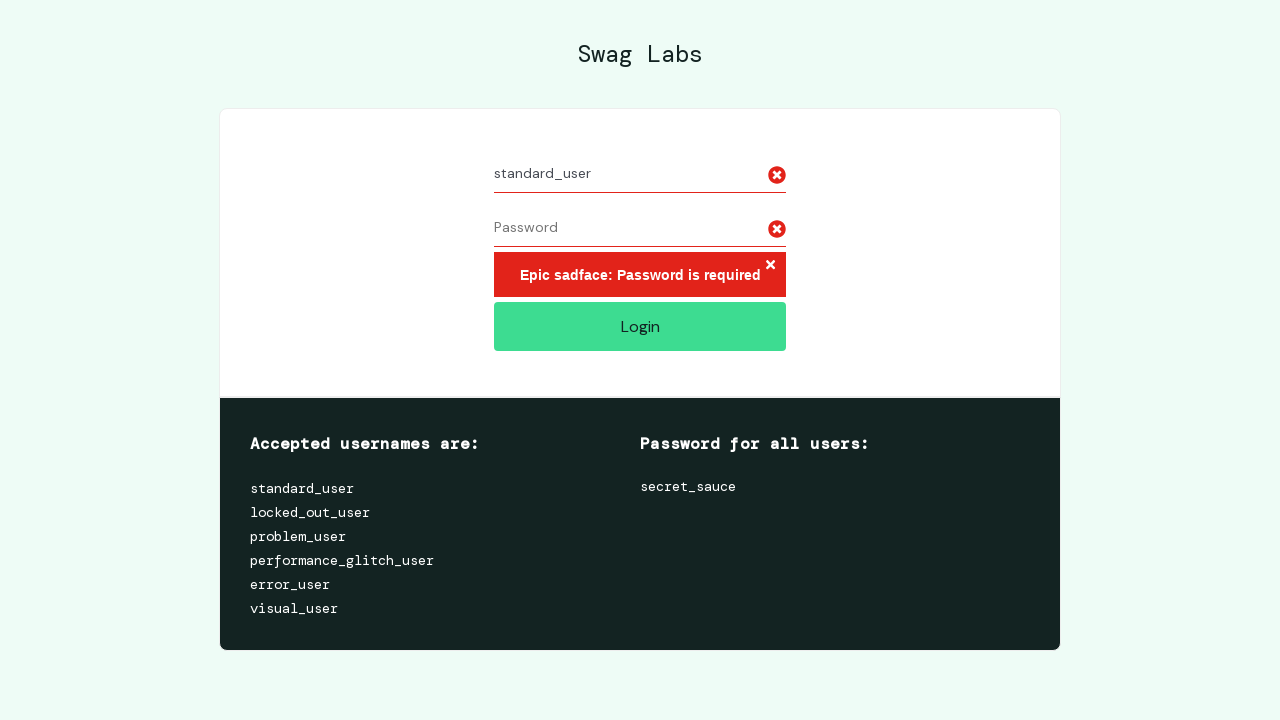

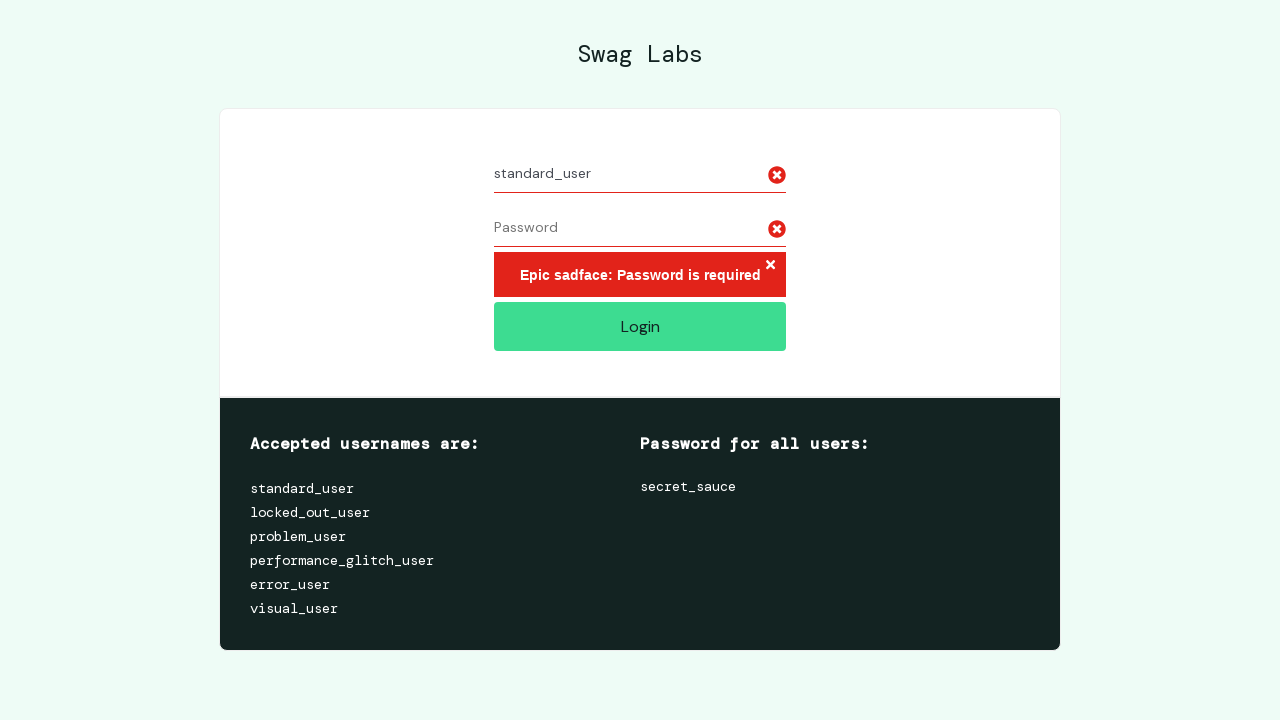